Tests getting the page source HTML content

Starting URL: https://duckduckgo.com/?

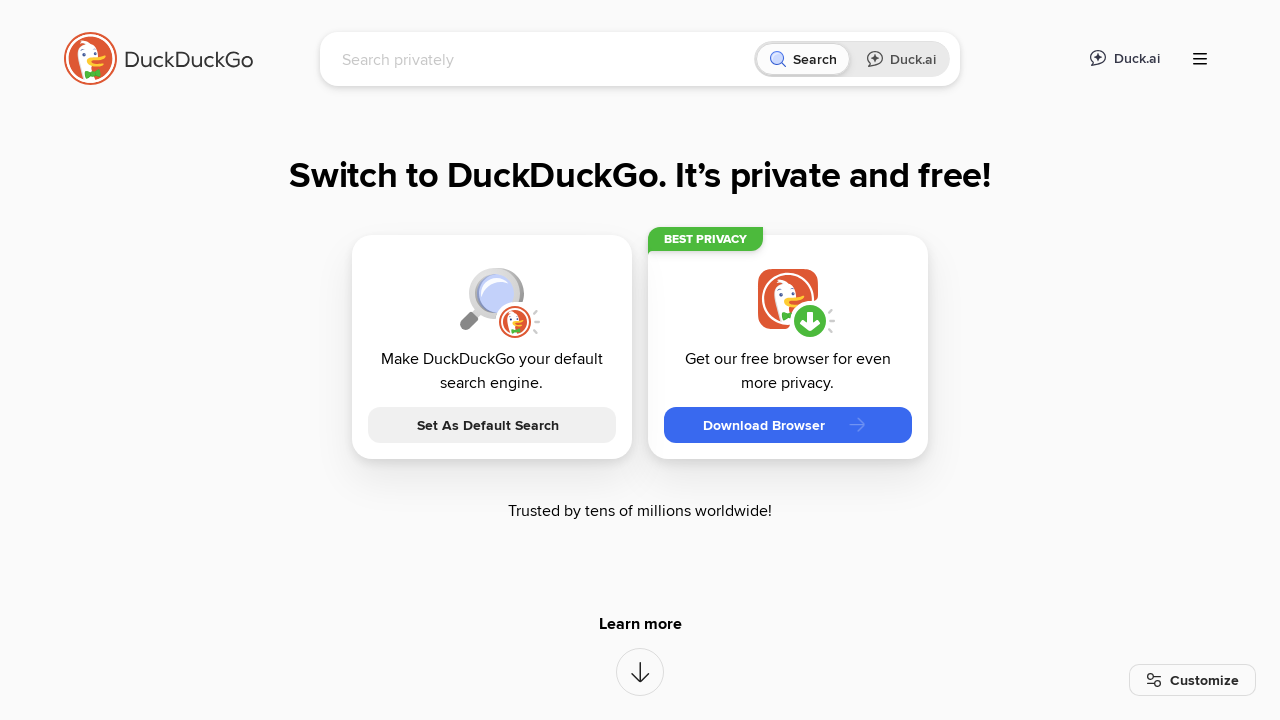

Retrieved page source HTML content from DuckDuckGo
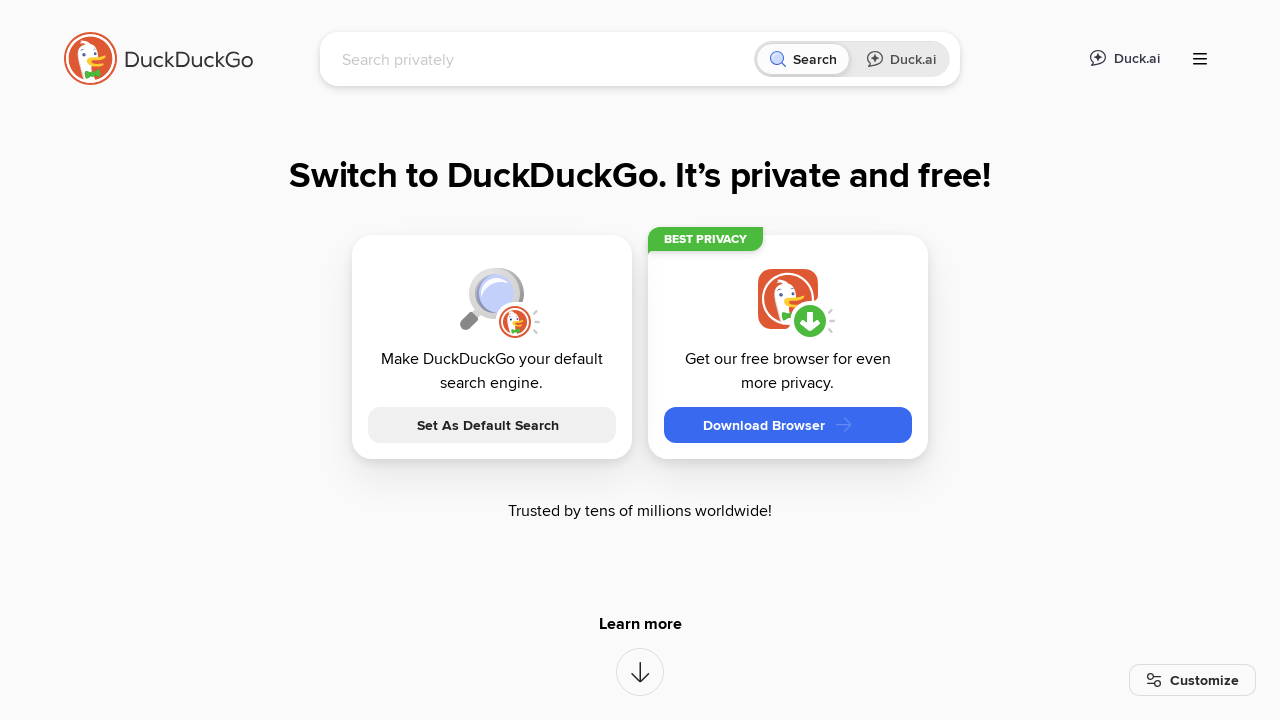

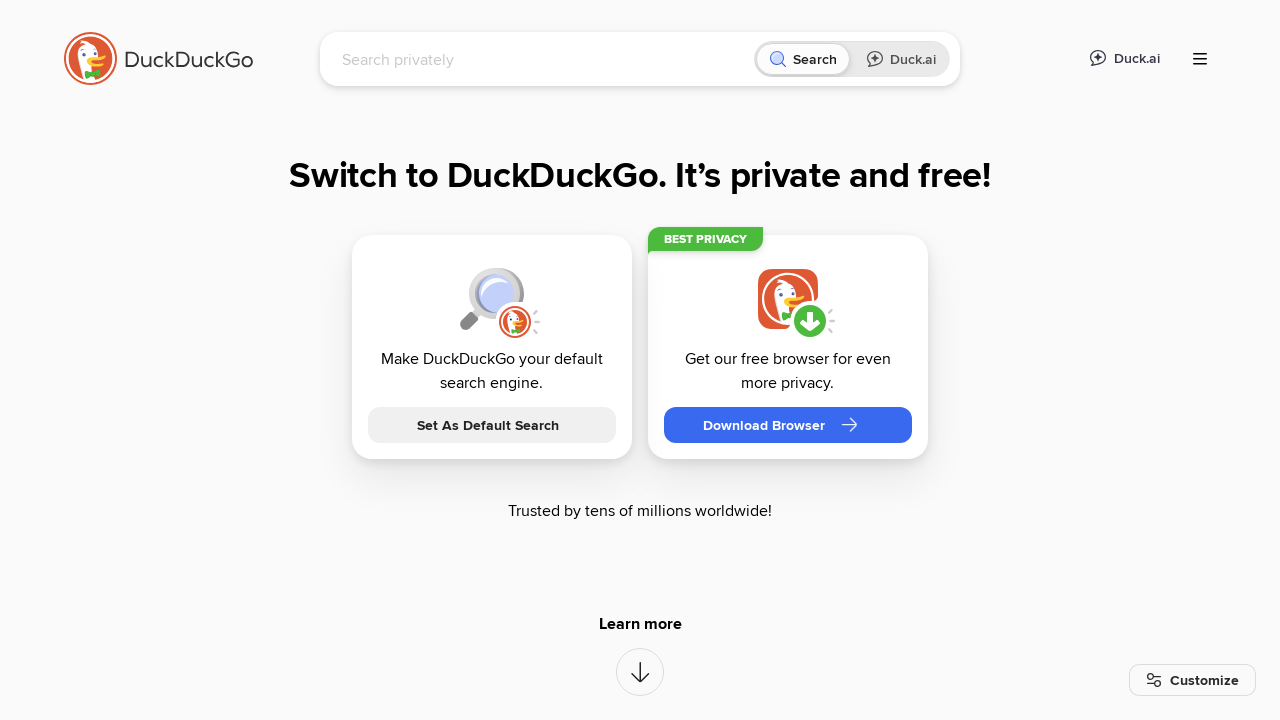